Tests registration form validation with a username that has a leading space, verifying the prefix/postfix spaces error message appears.

Starting URL: https://anatoly-karpovich.github.io/demo-login-form/

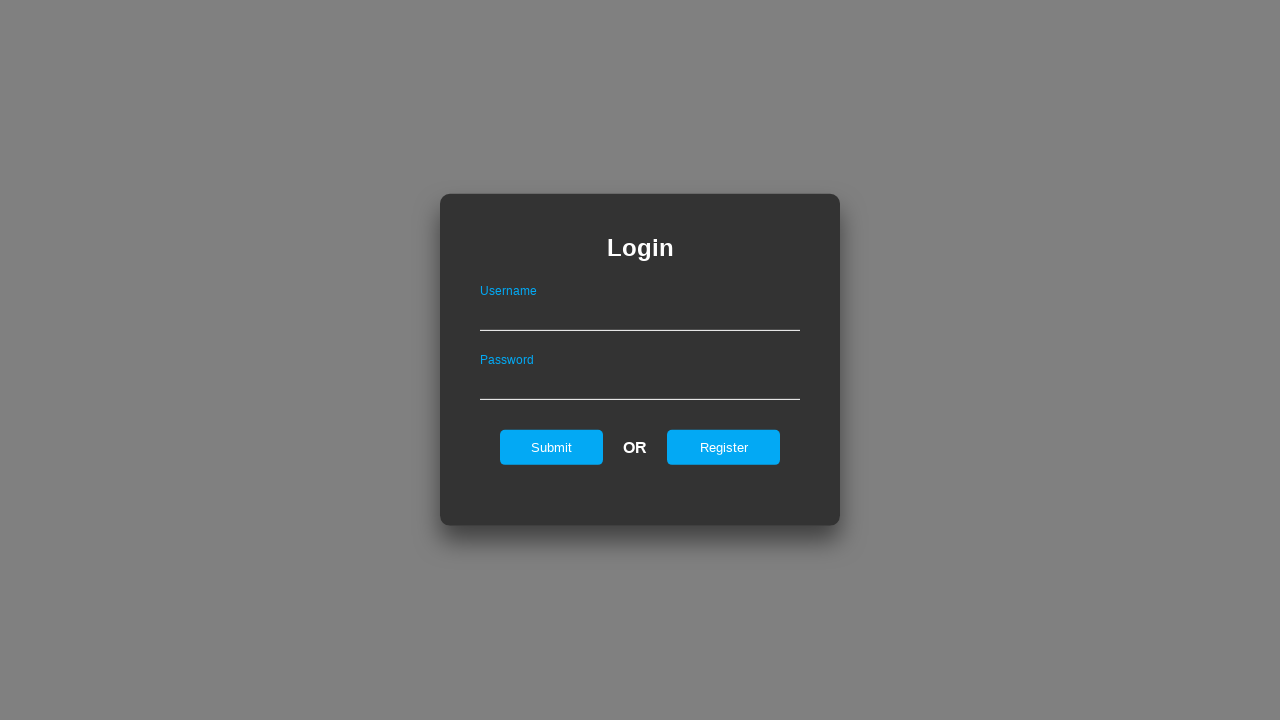

Login form loaded and visible
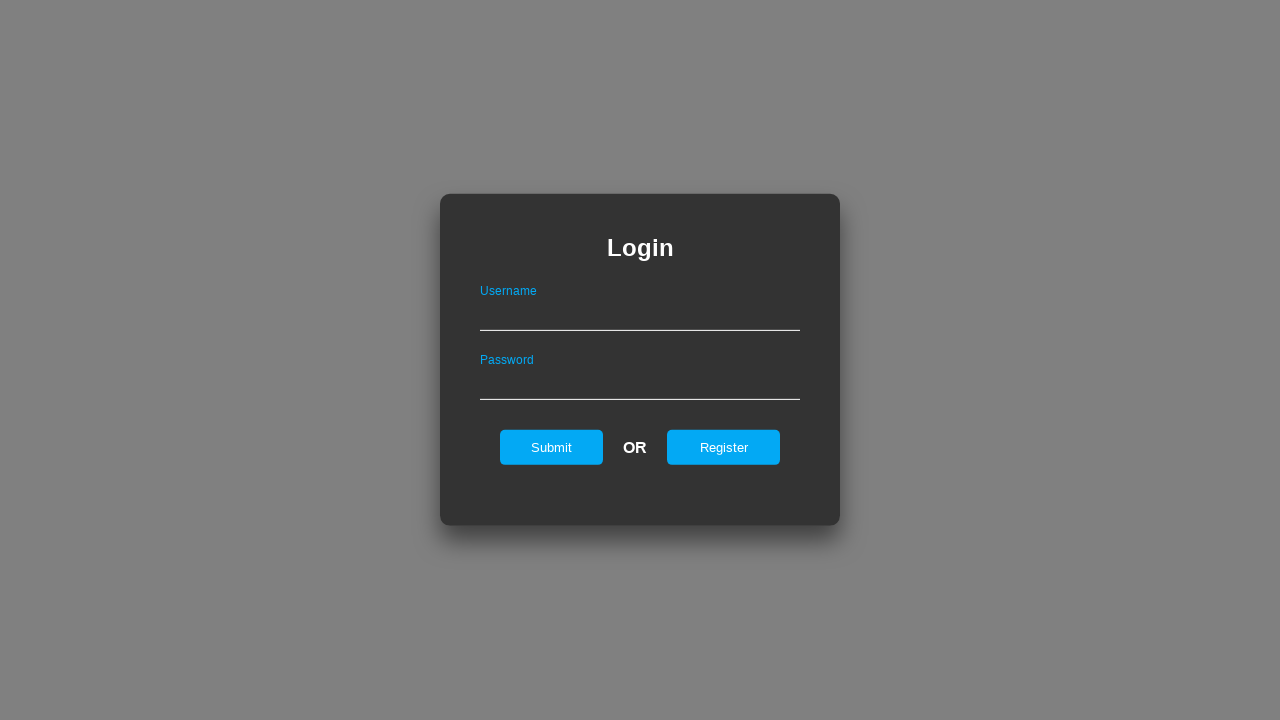

Clicked register button to switch to registration form at (724, 447) on #registerOnLogin
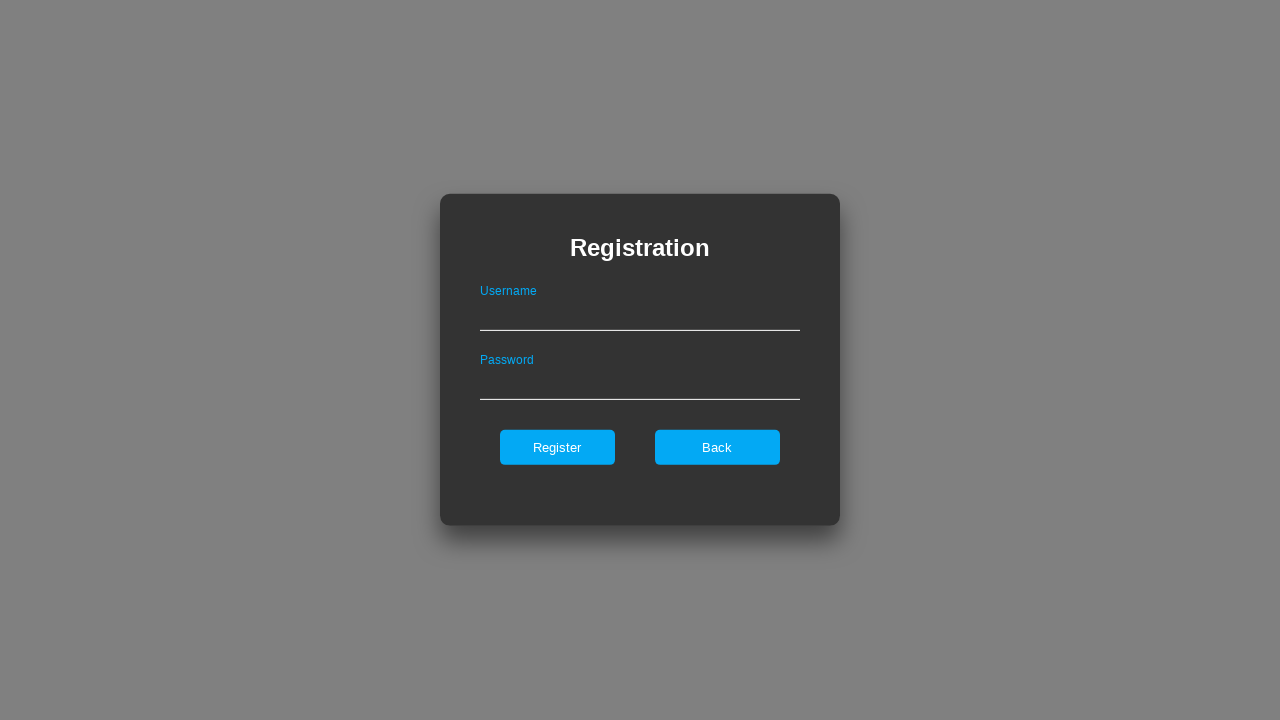

Registration form loaded and visible
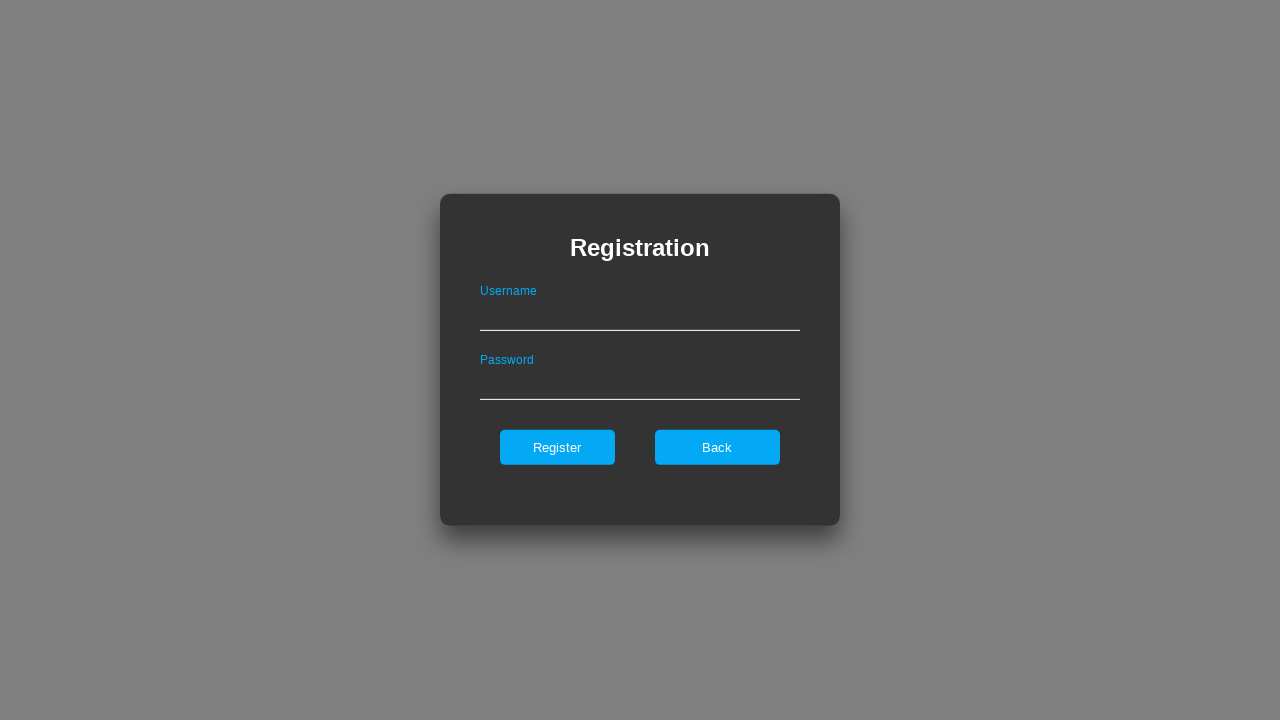

Filled username field with ' test@gmail.com' (with leading space) on #userNameOnRegister
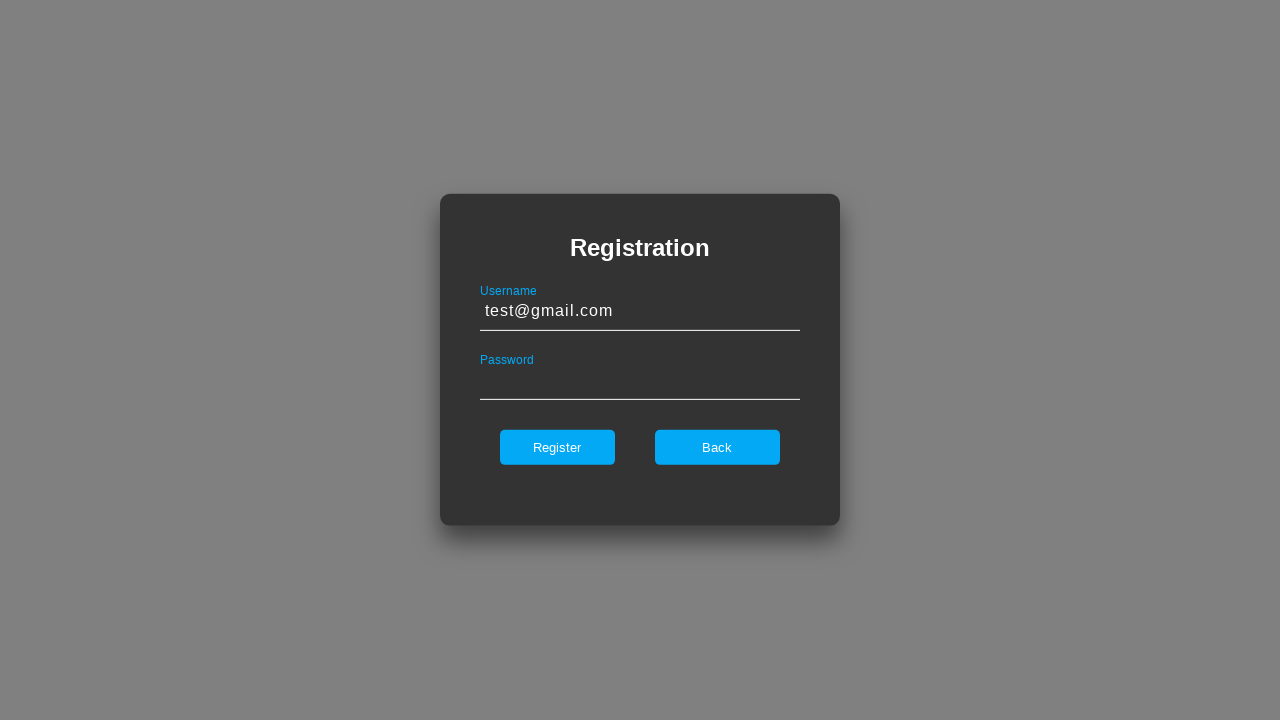

Filled password field with 'SecretPw123!@#' on #passwordOnRegister
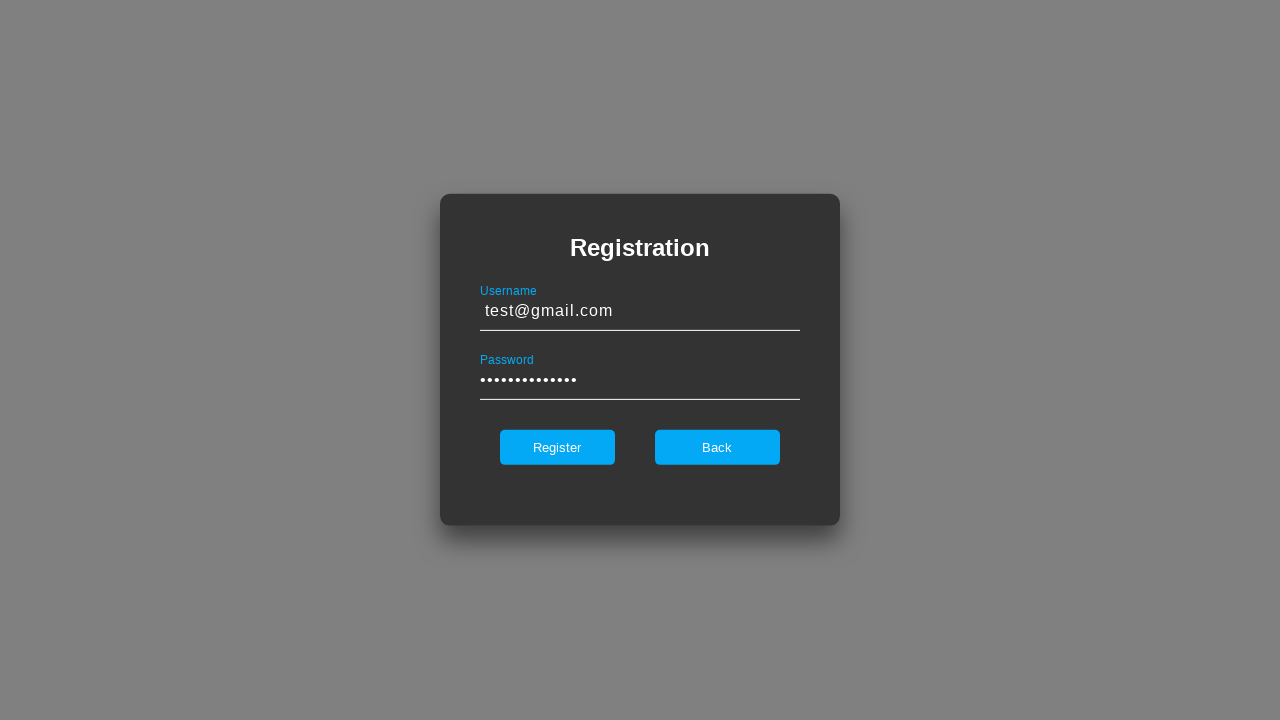

Clicked register button to submit form at (557, 447) on #register
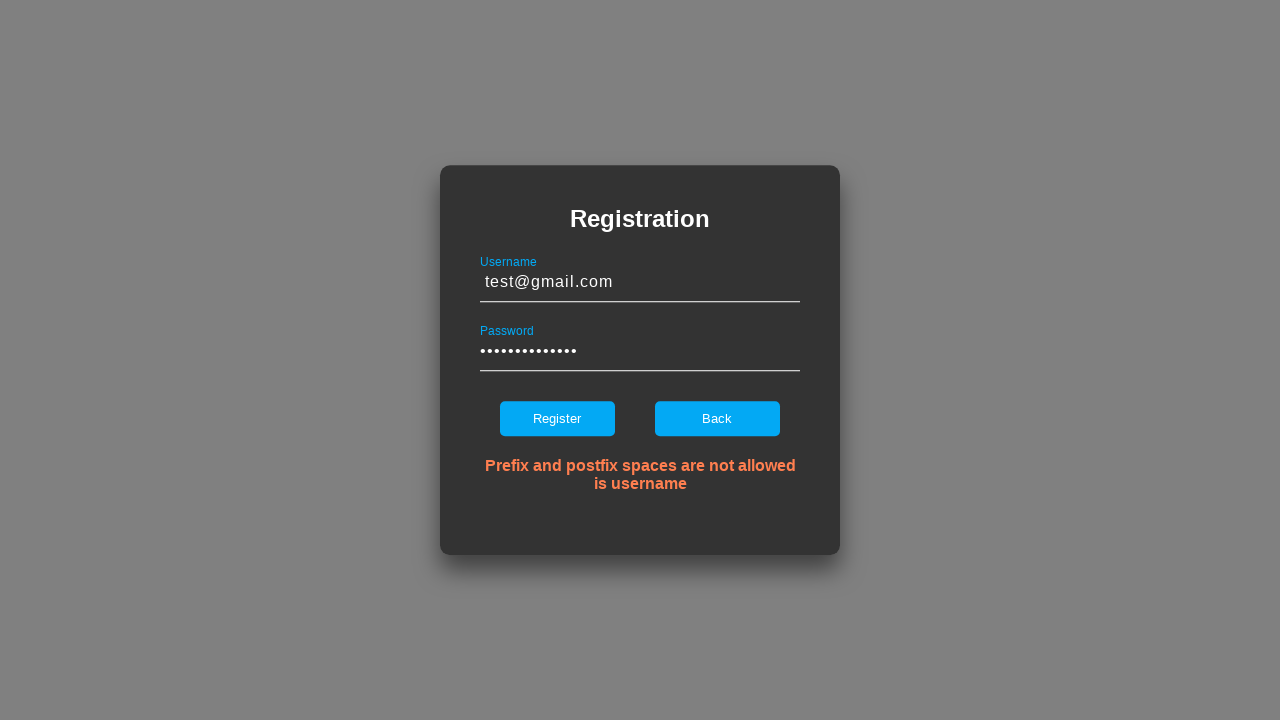

Error message element appeared on registration form
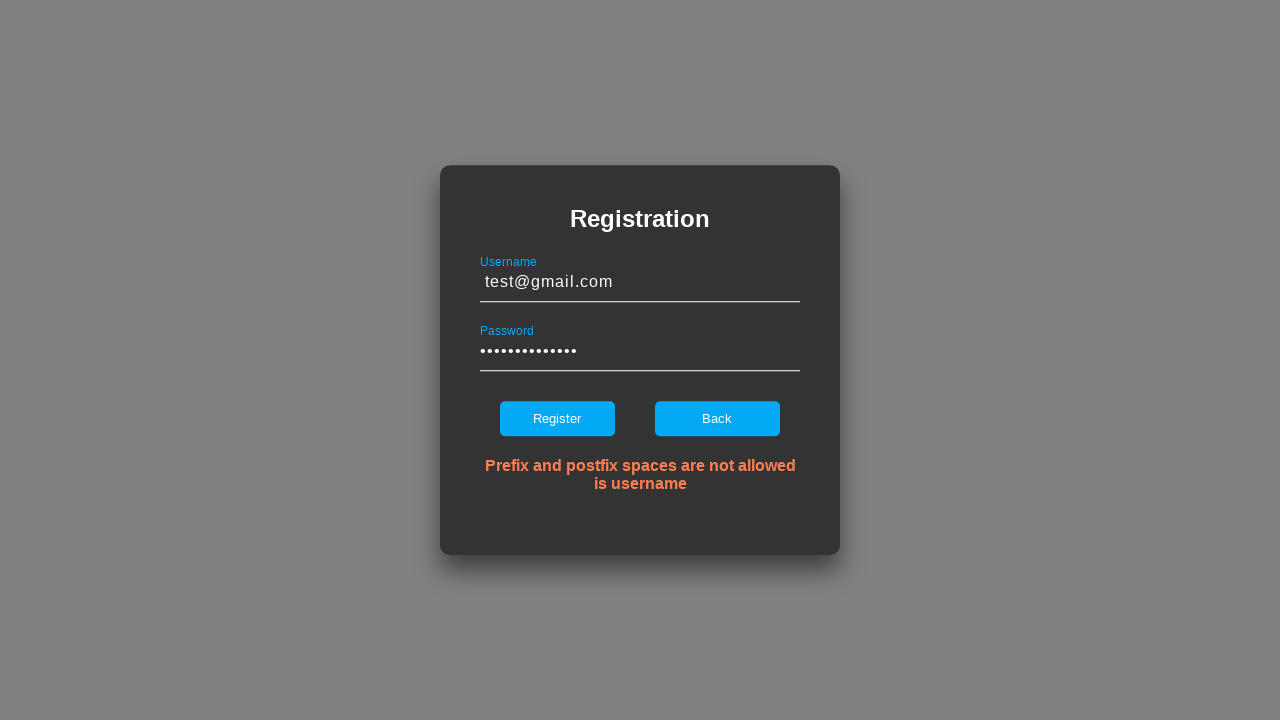

Verified error message: 'Prefix and postfix spaces are not allowed is username'
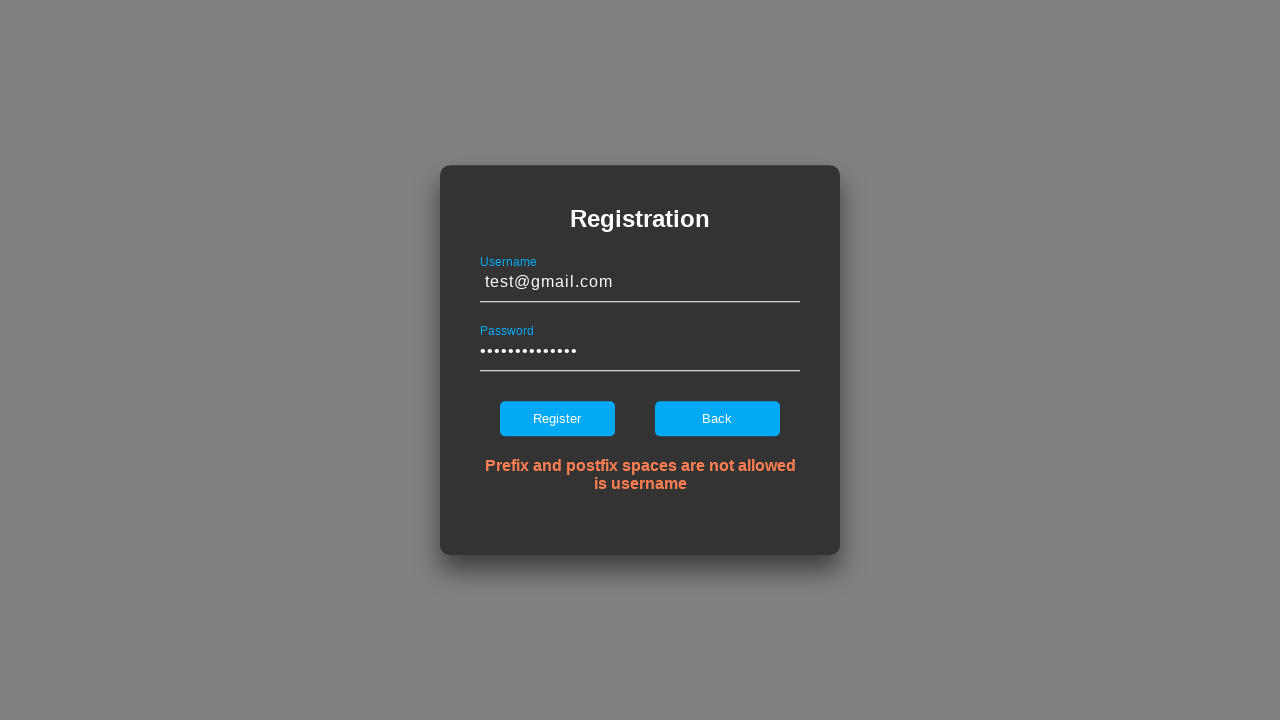

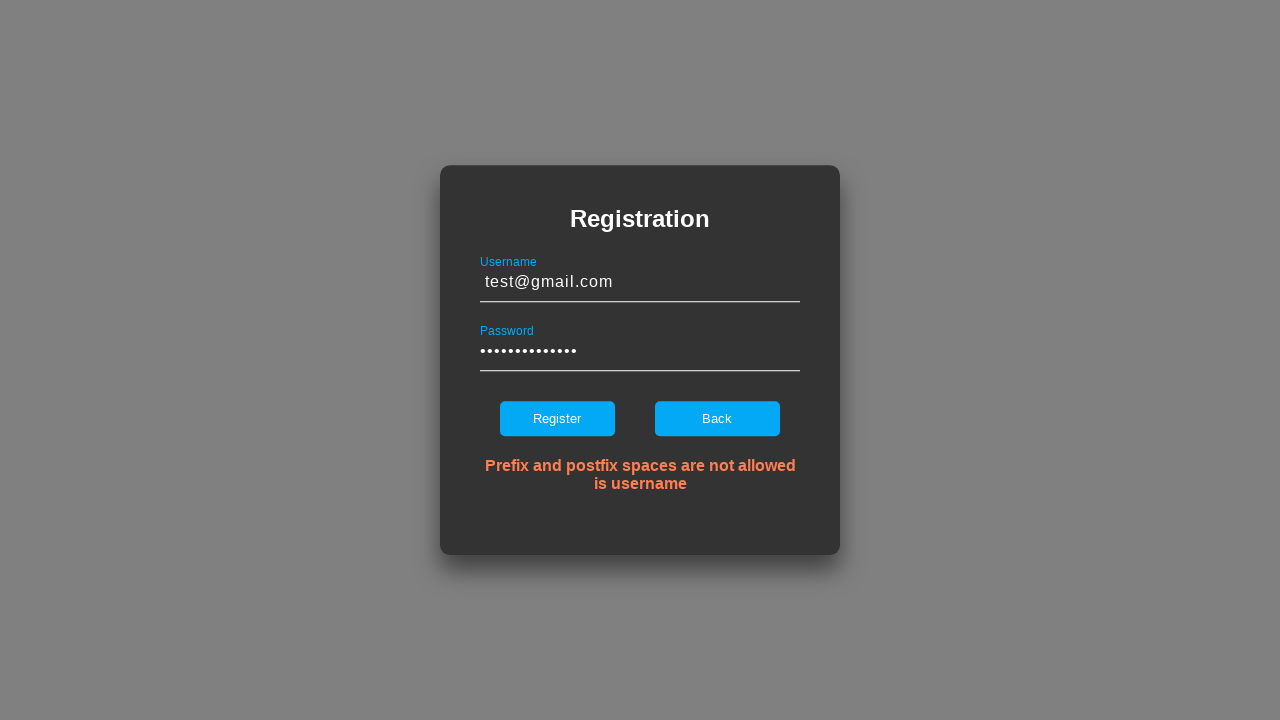